Tests a text-to-speech web application by entering text into an input field and clicking a button to trigger speech synthesis, repeating this process with multiple sentences of varying lengths.

Starting URL: https://tts.5e7en.me/

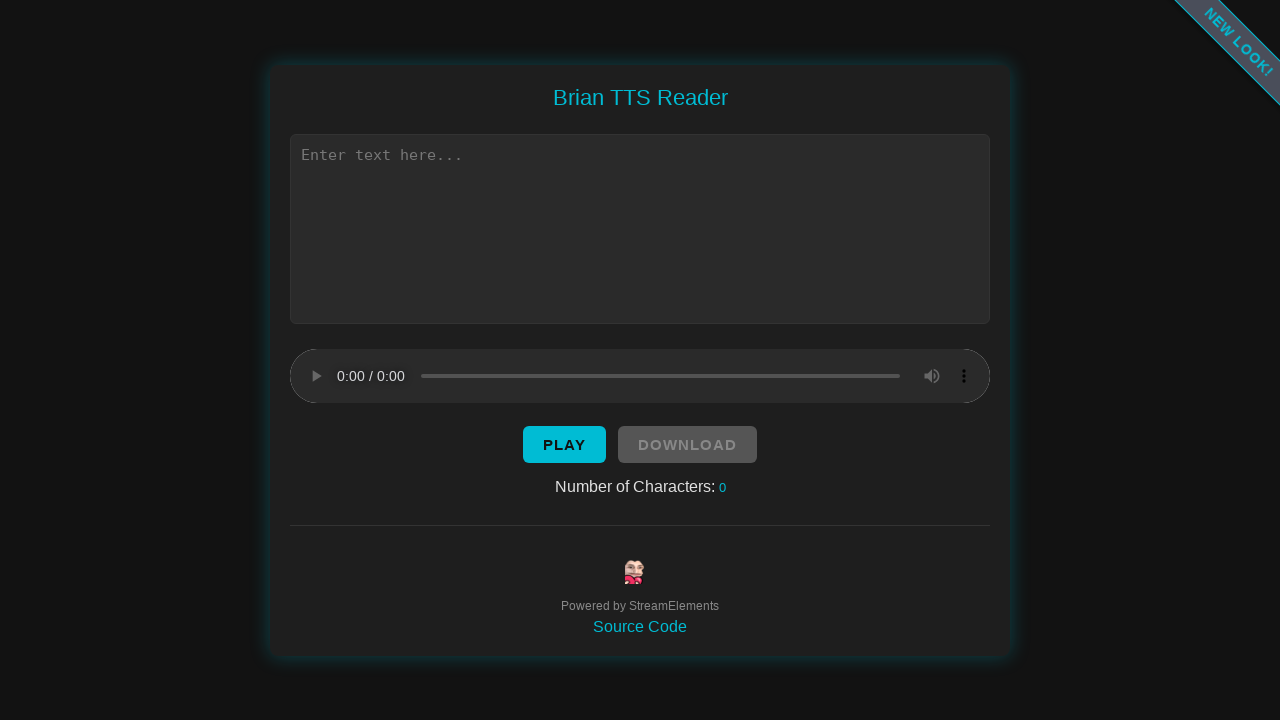

Clicked text input field at (640, 228) on xpath=//*[@id='text']
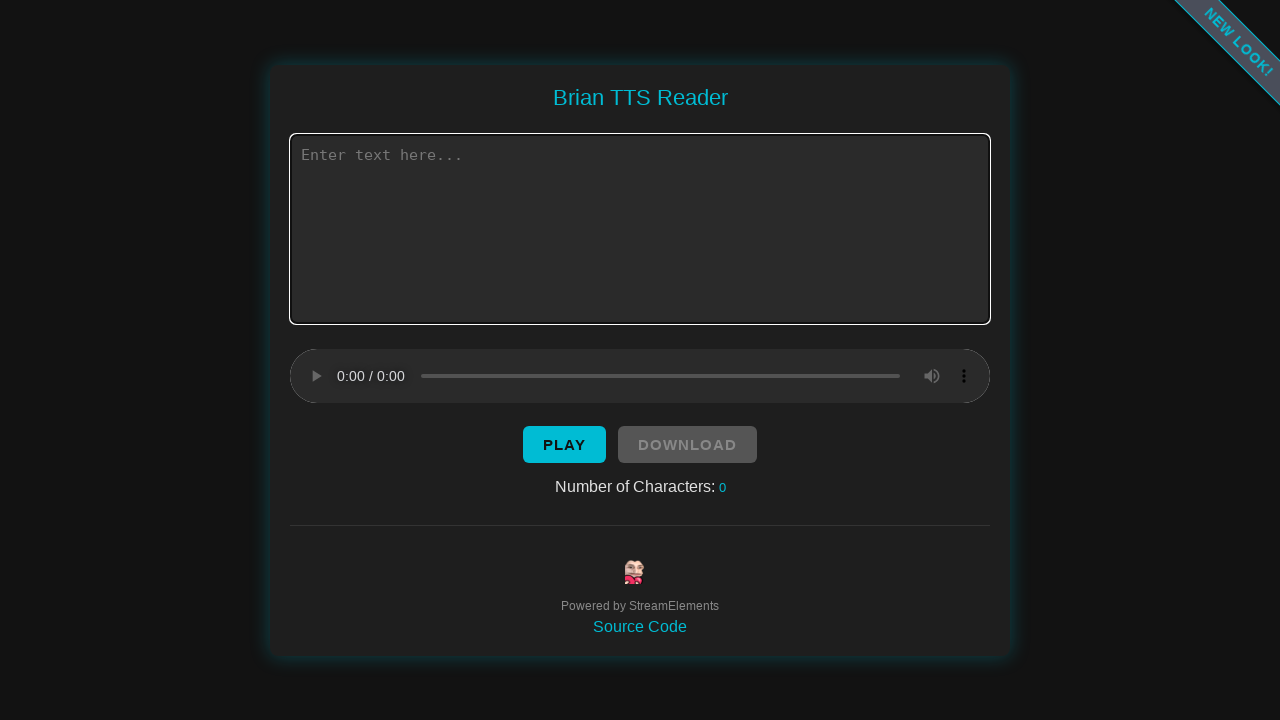

Entered first text: 'Hello' on #text
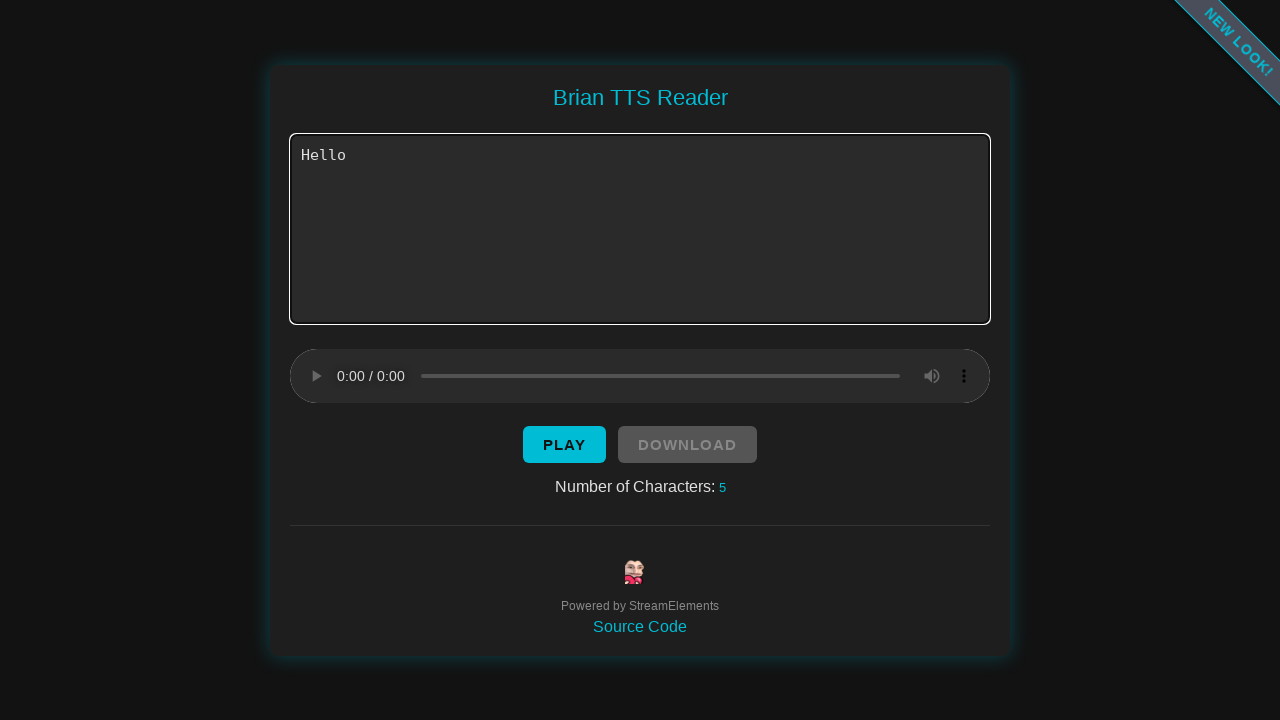

Clicked speak button to synthesize 'Hello' at (564, 444) on #button
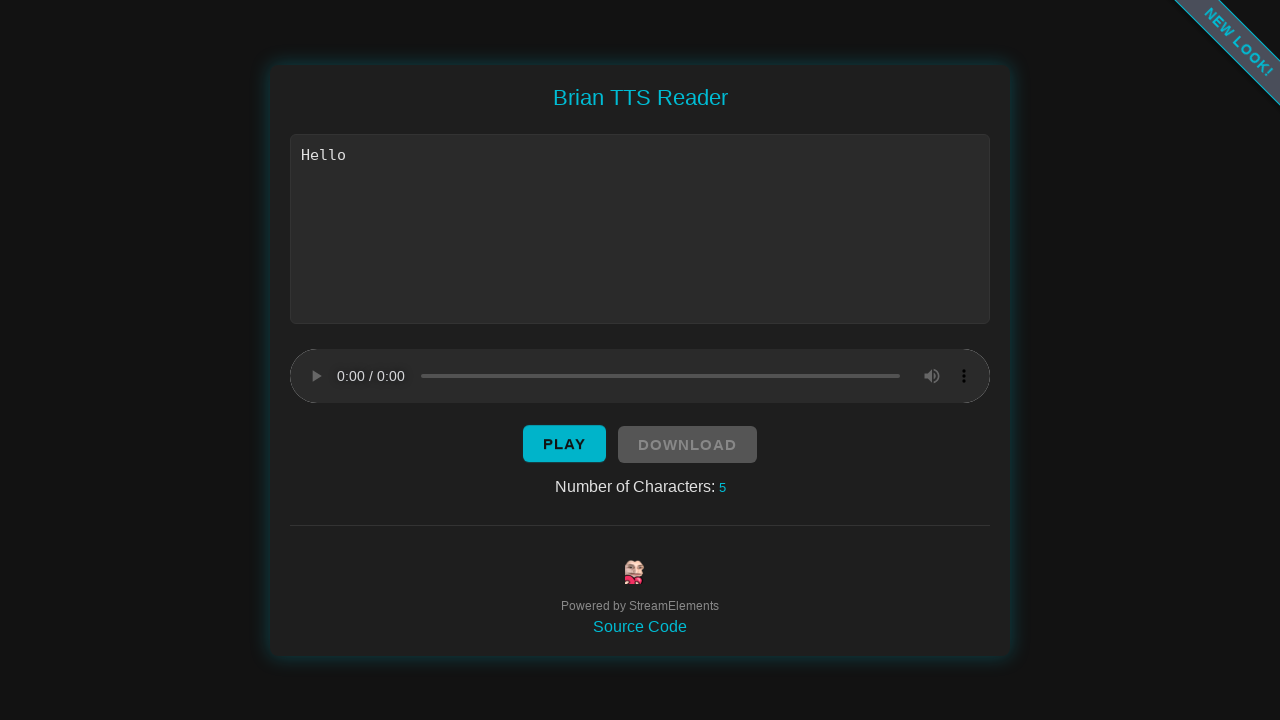

Waited 2 seconds for speech synthesis to complete
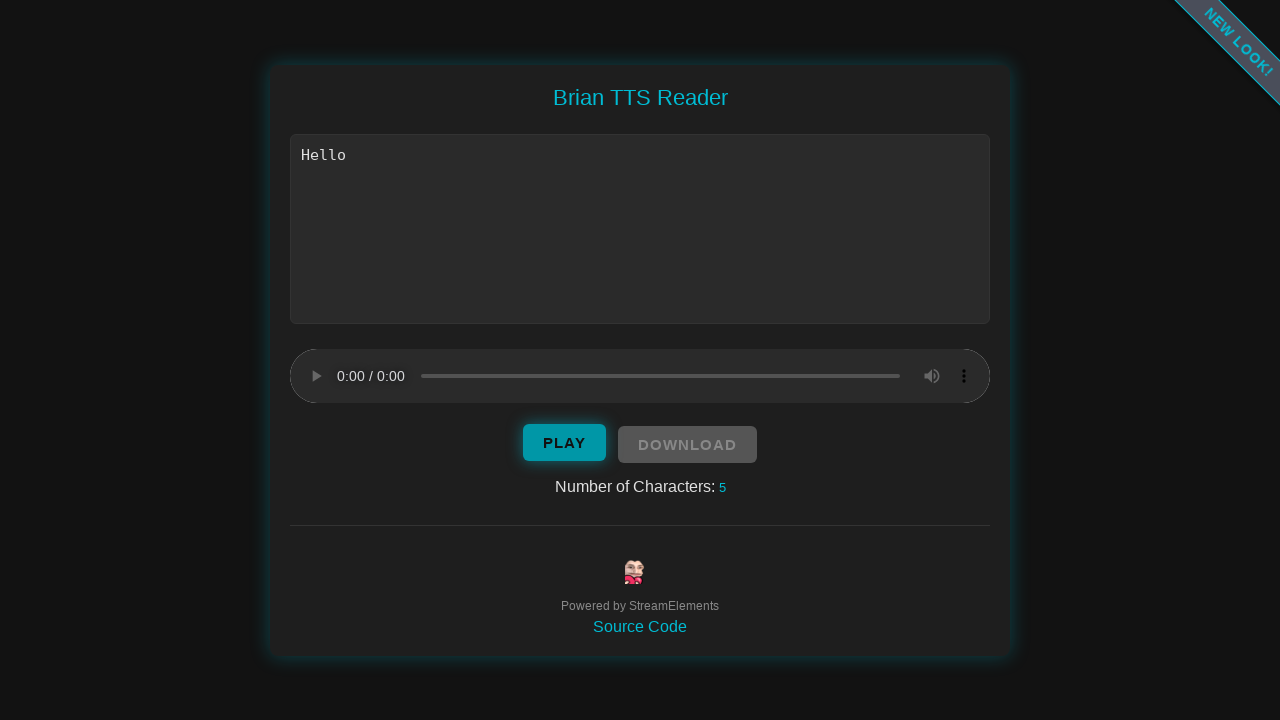

Cleared text input field on #text
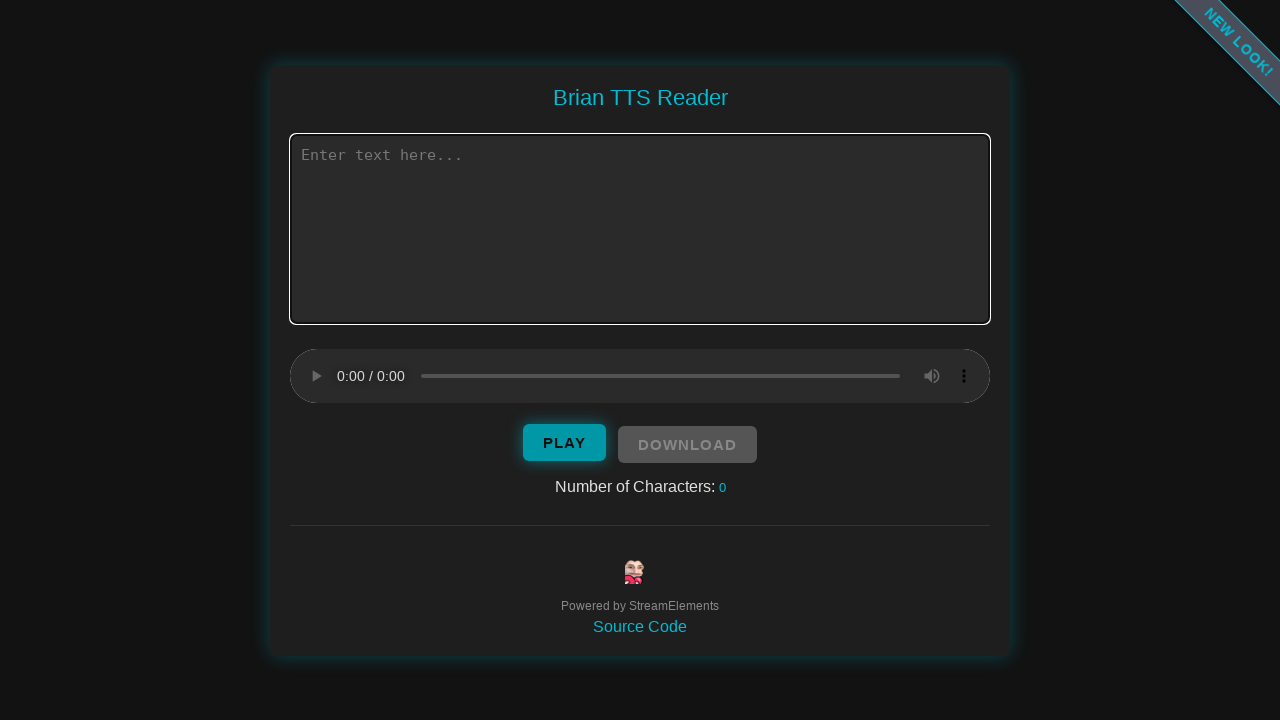

Clicked text input field at (640, 228) on #text
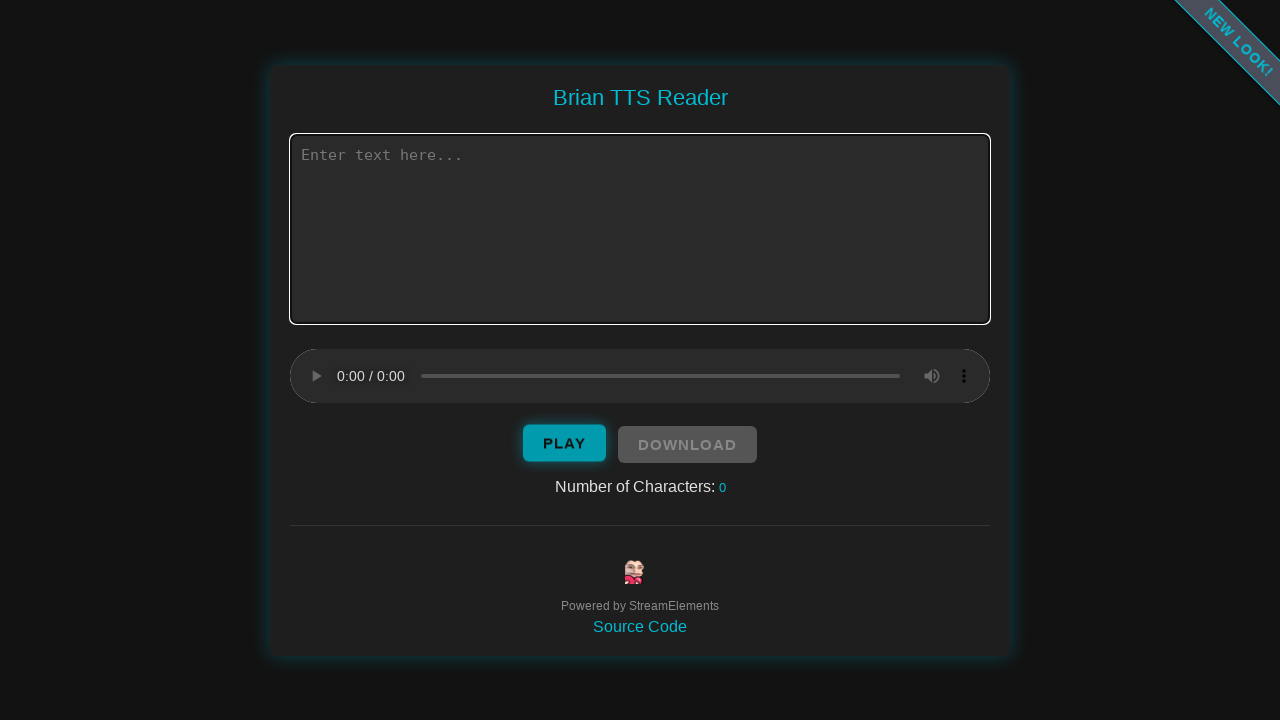

Entered second text: 'This is a longer sentence.' on #text
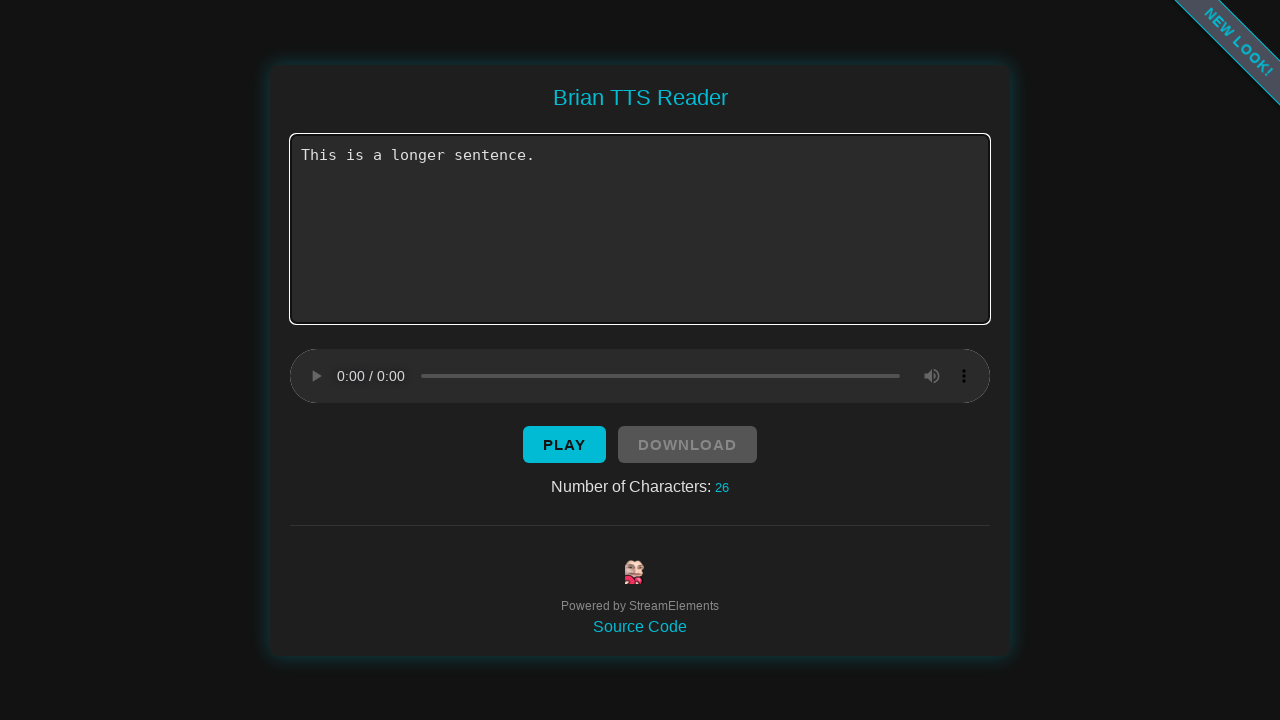

Clicked speak button to synthesize second text at (564, 444) on #button
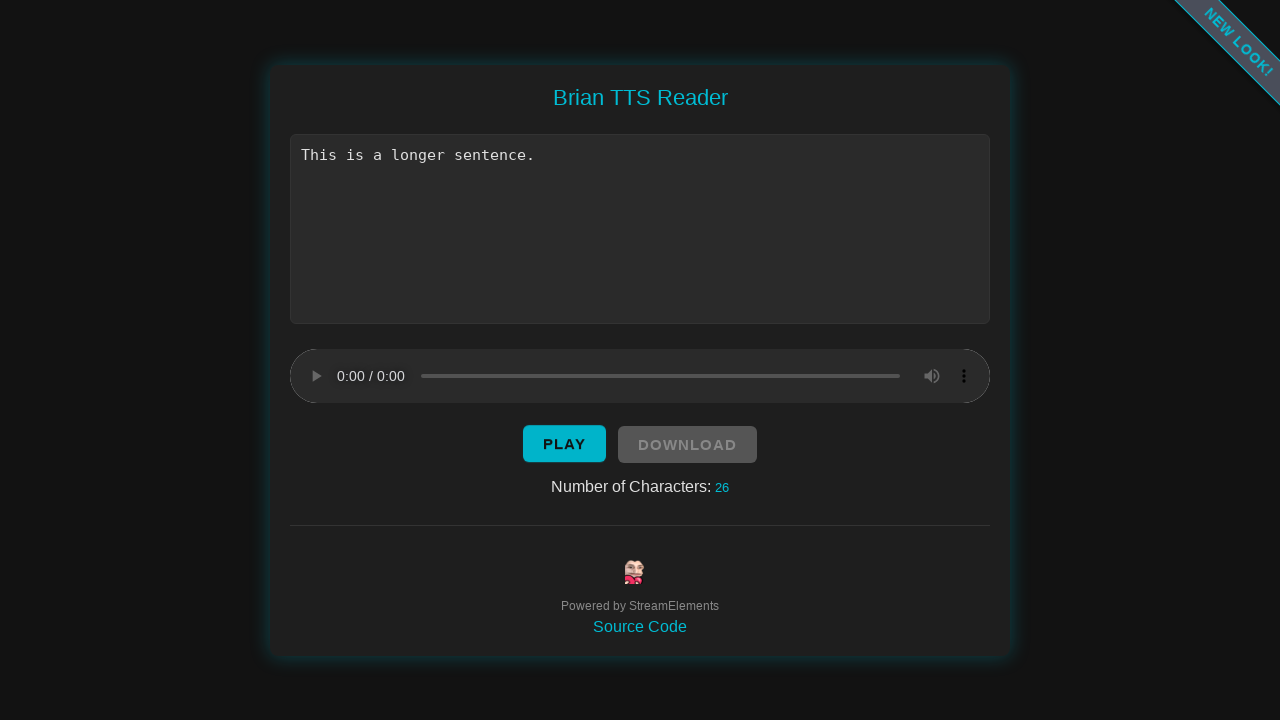

Waited 3 seconds for speech synthesis to complete
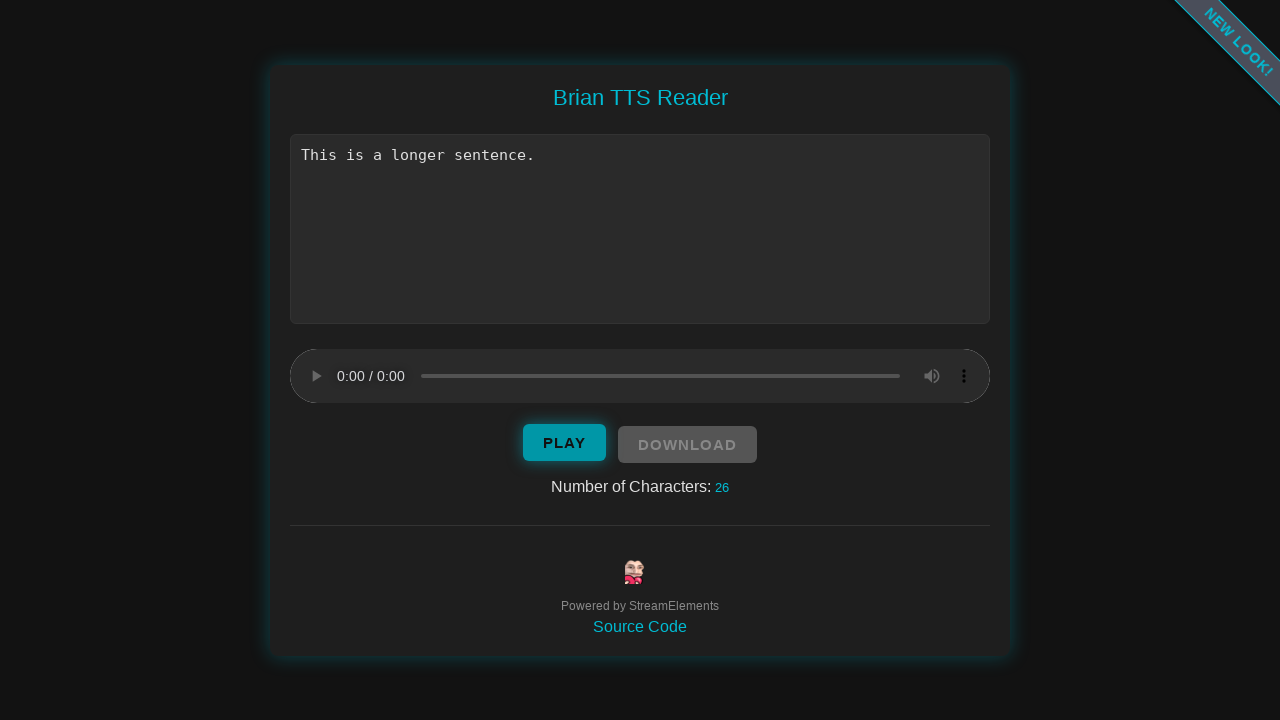

Cleared text input field on #text
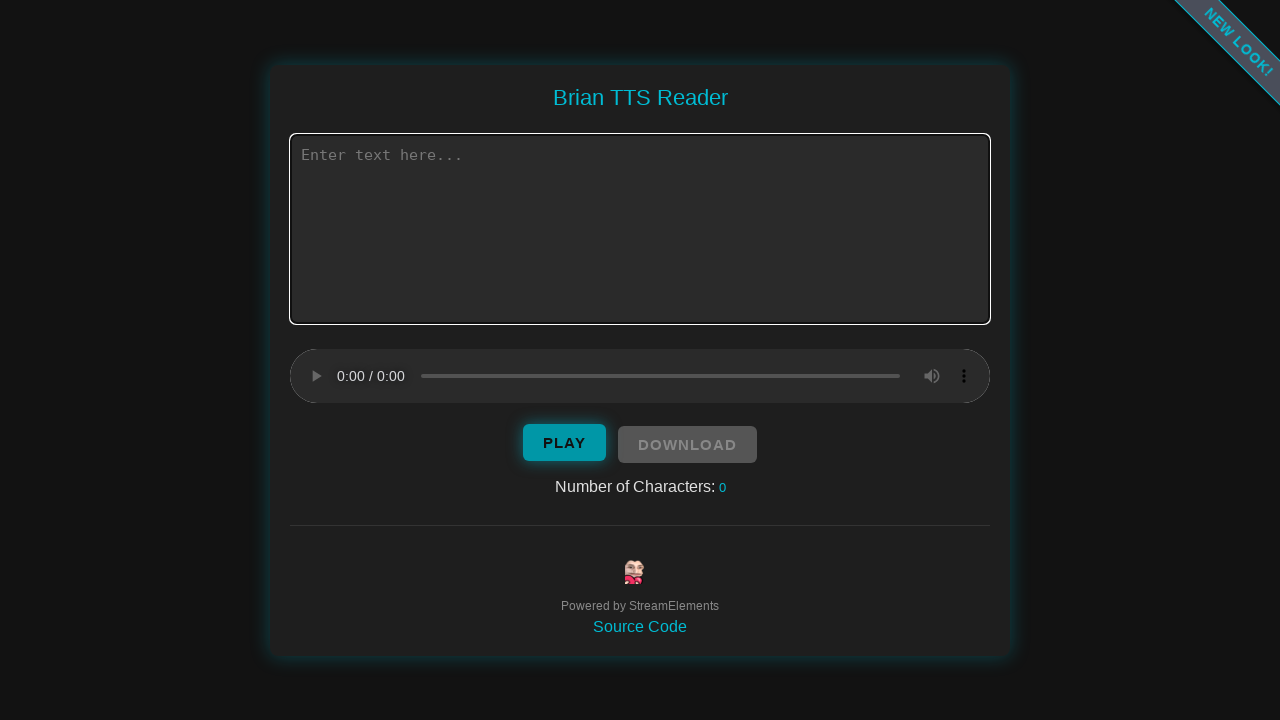

Clicked text input field at (640, 228) on #text
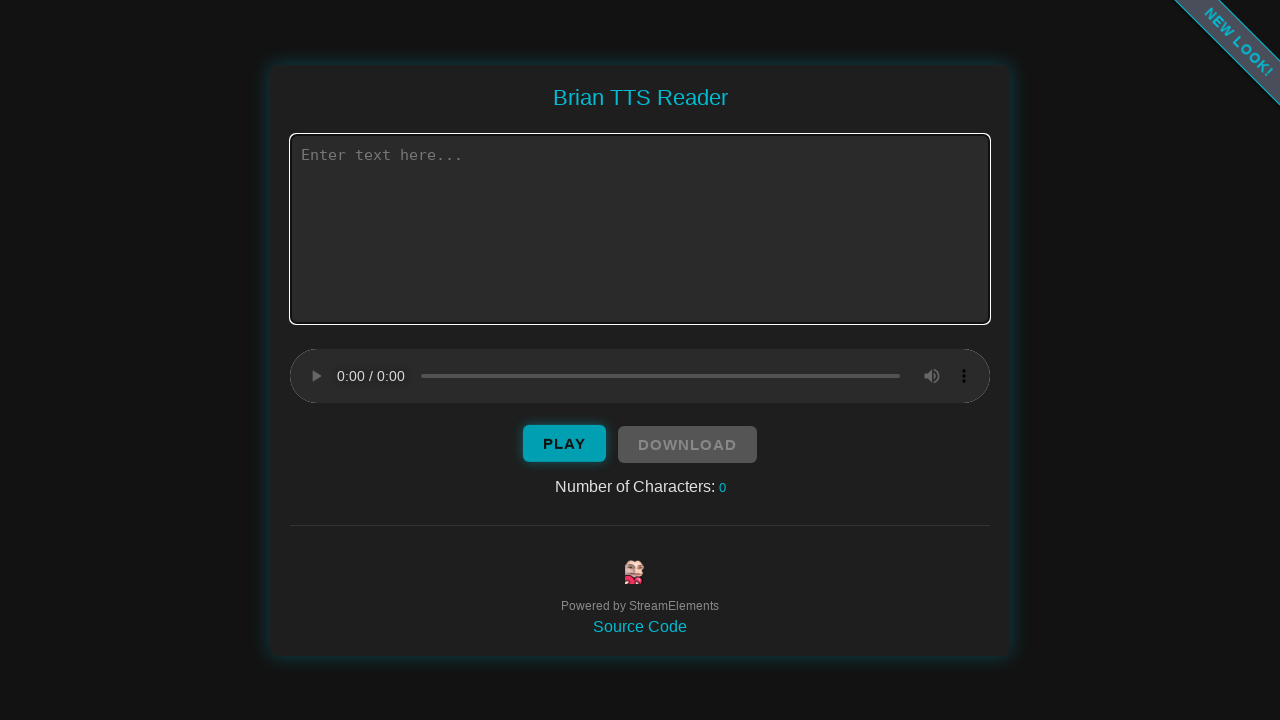

Entered third text: 'This is an even longer sentence that exceeds the previous condition.' on #text
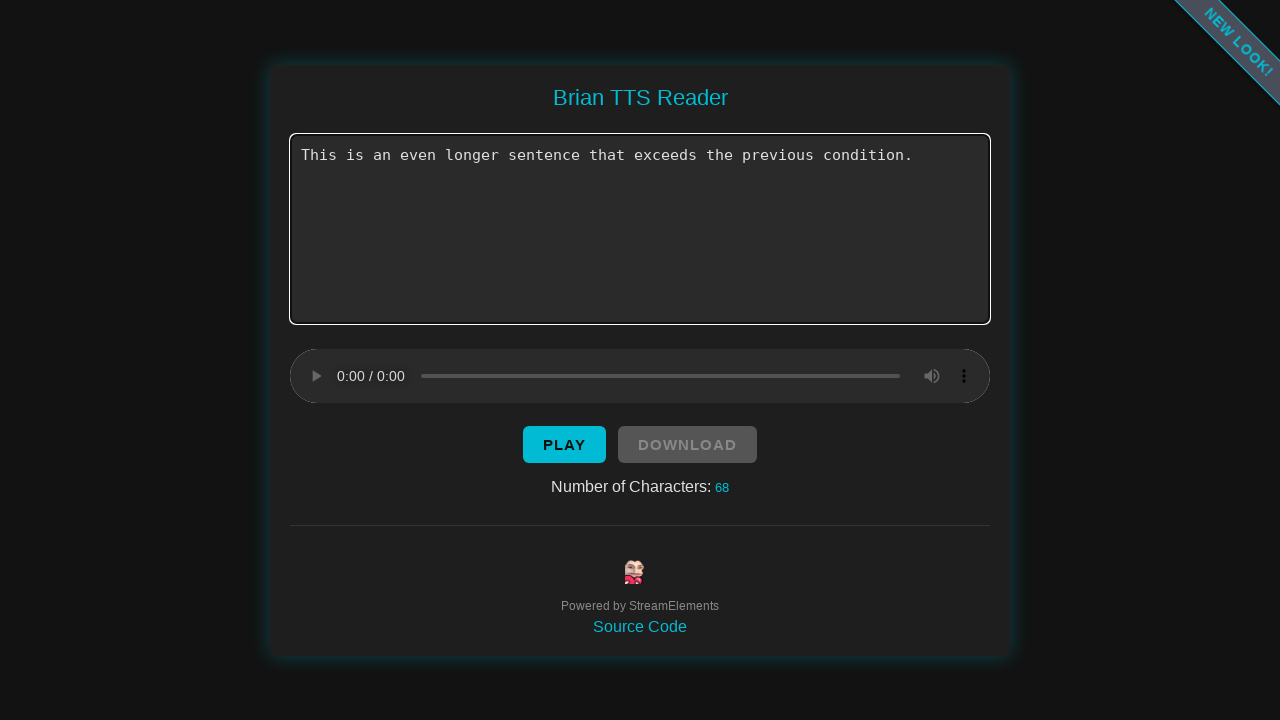

Clicked speak button to synthesize third text at (564, 444) on #button
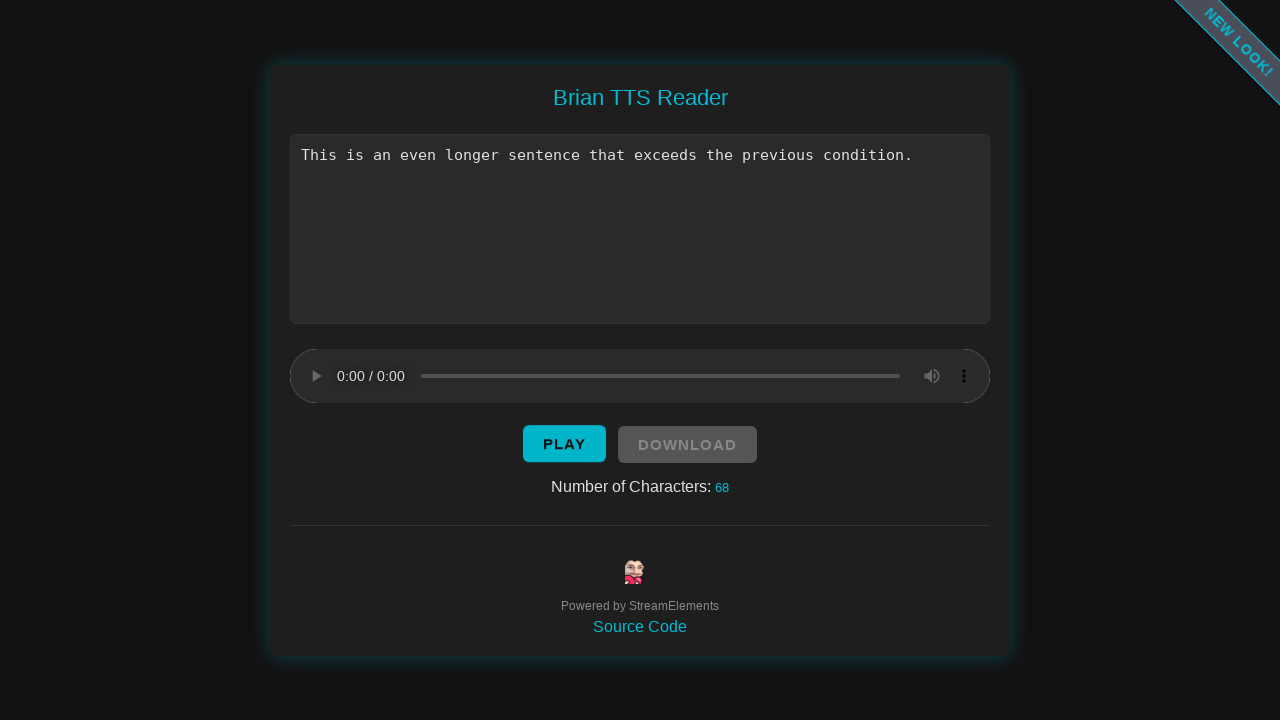

Waited 7 seconds for speech synthesis to complete
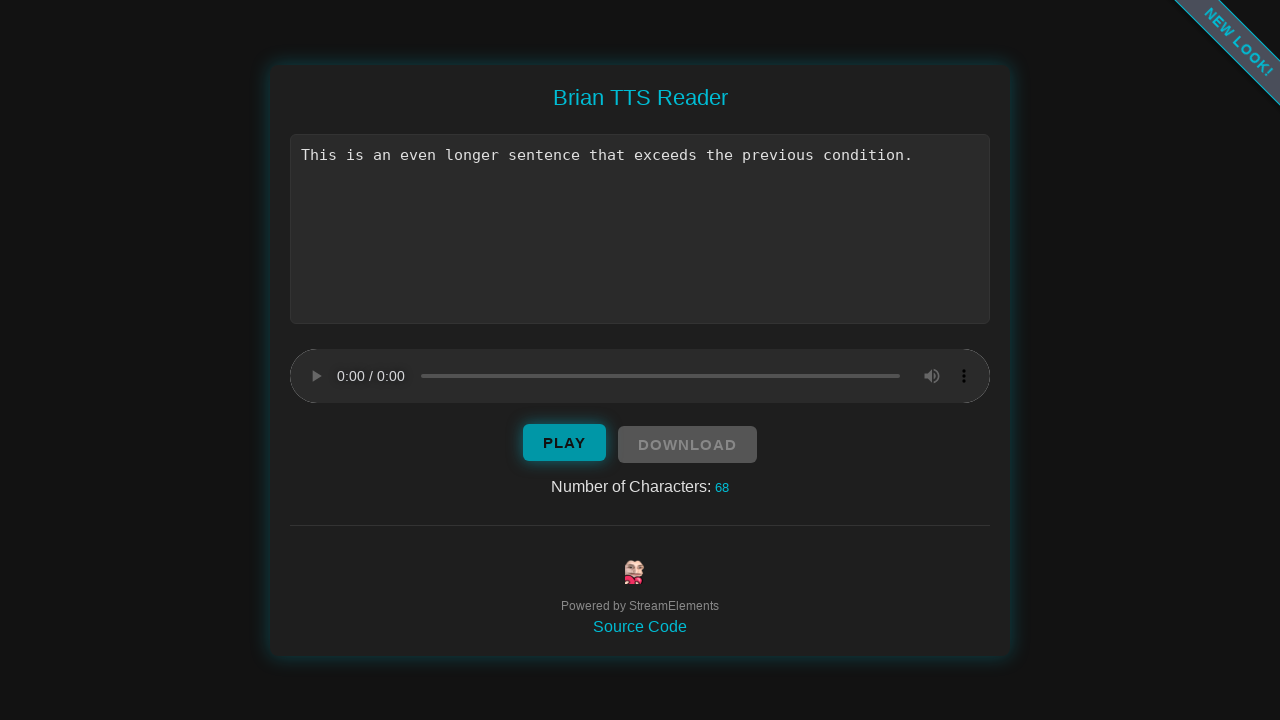

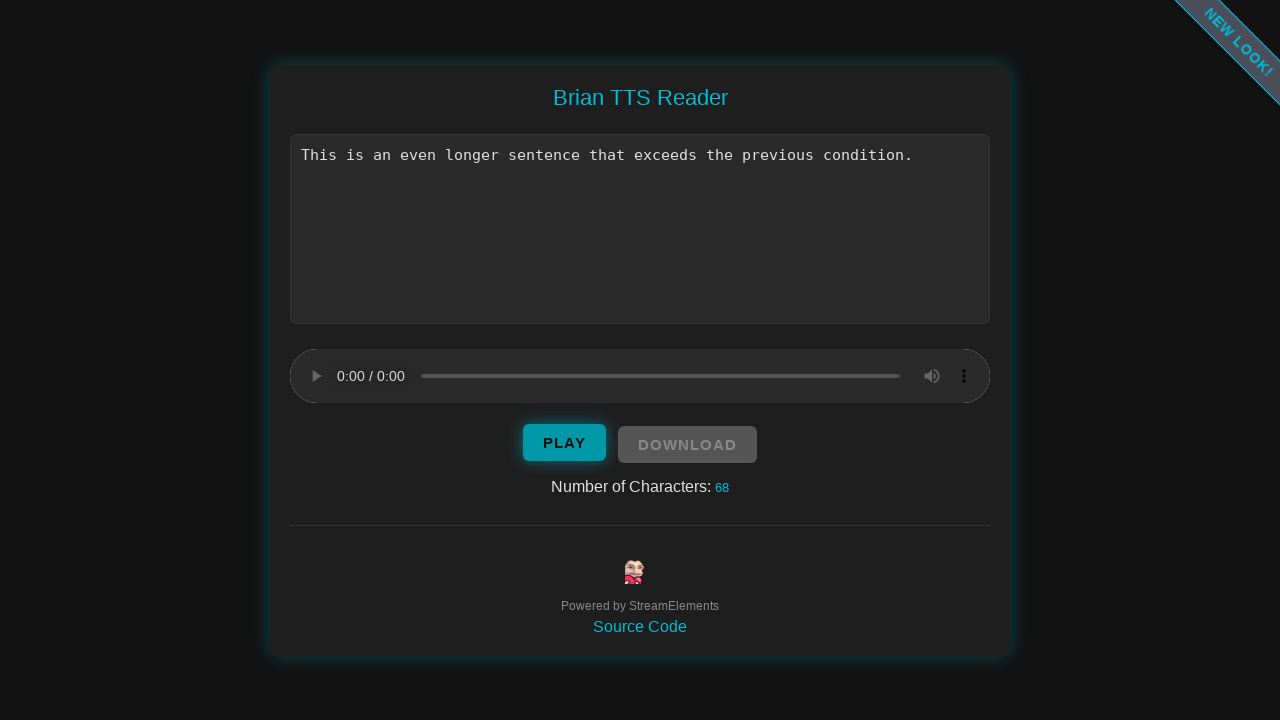